Tests various JavaScript alert interactions (simple alert, timed alert, confirm box, prompt box) and iframe navigation on the DemoQA alerts page.

Starting URL: https://demoqa.com/alerts

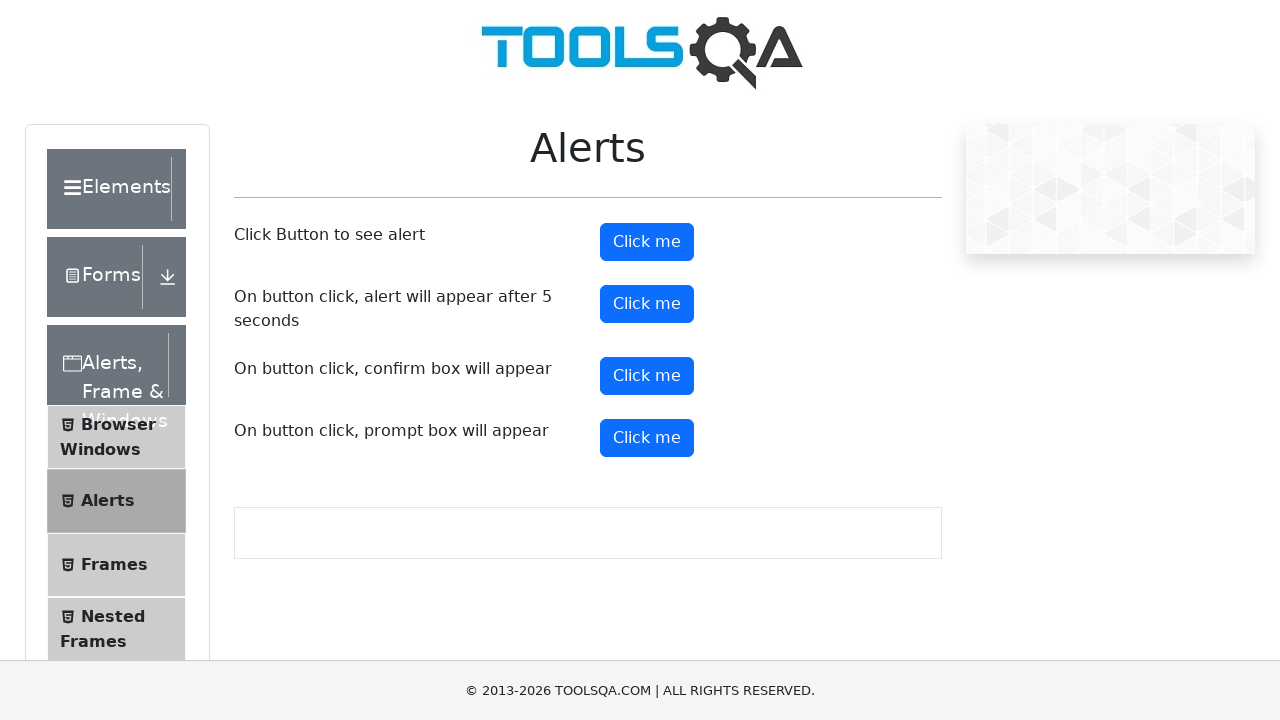

Clicked alert button to trigger simple alert at (647, 242) on #alertButton
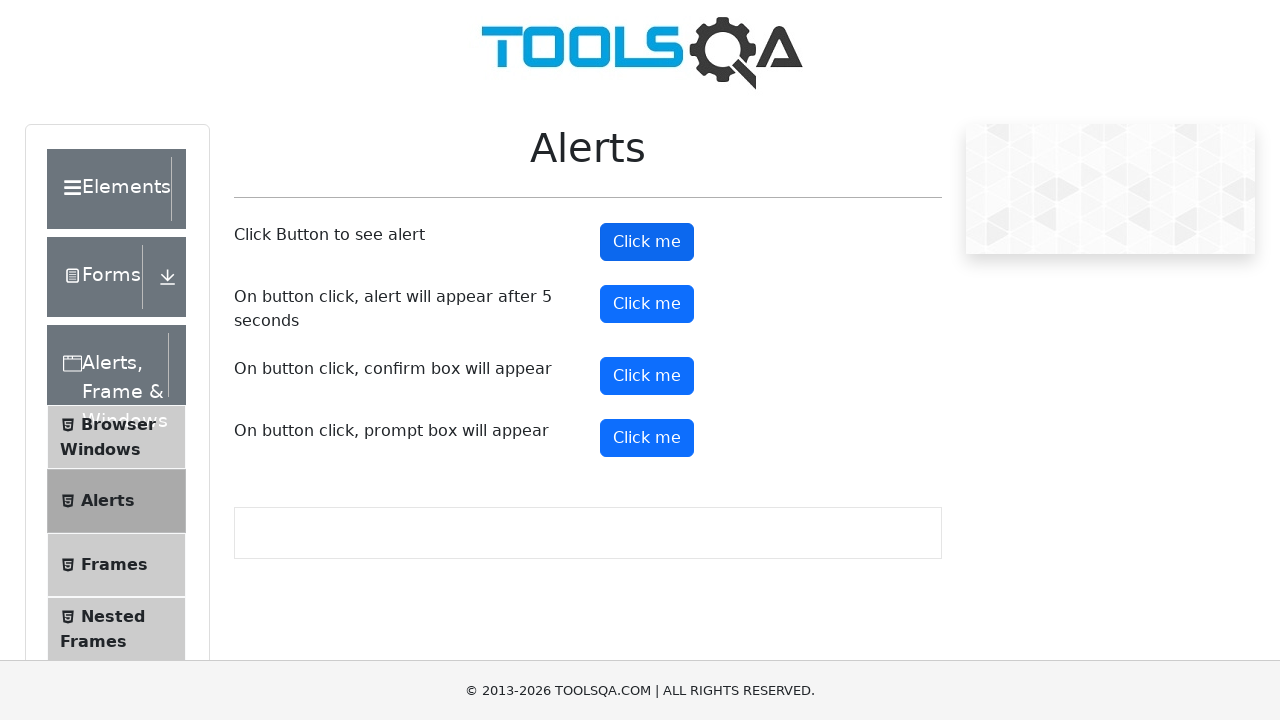

Set dialog handler to accept simple alert
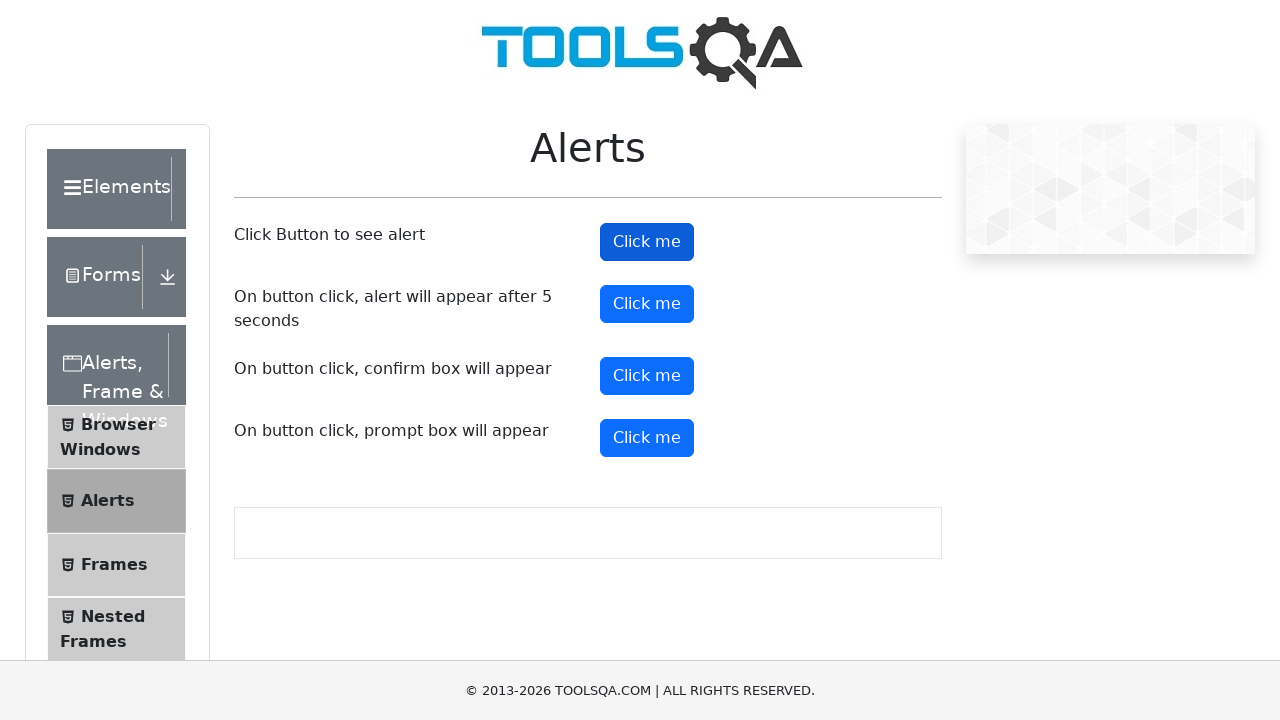

Waited 1 second after accepting simple alert
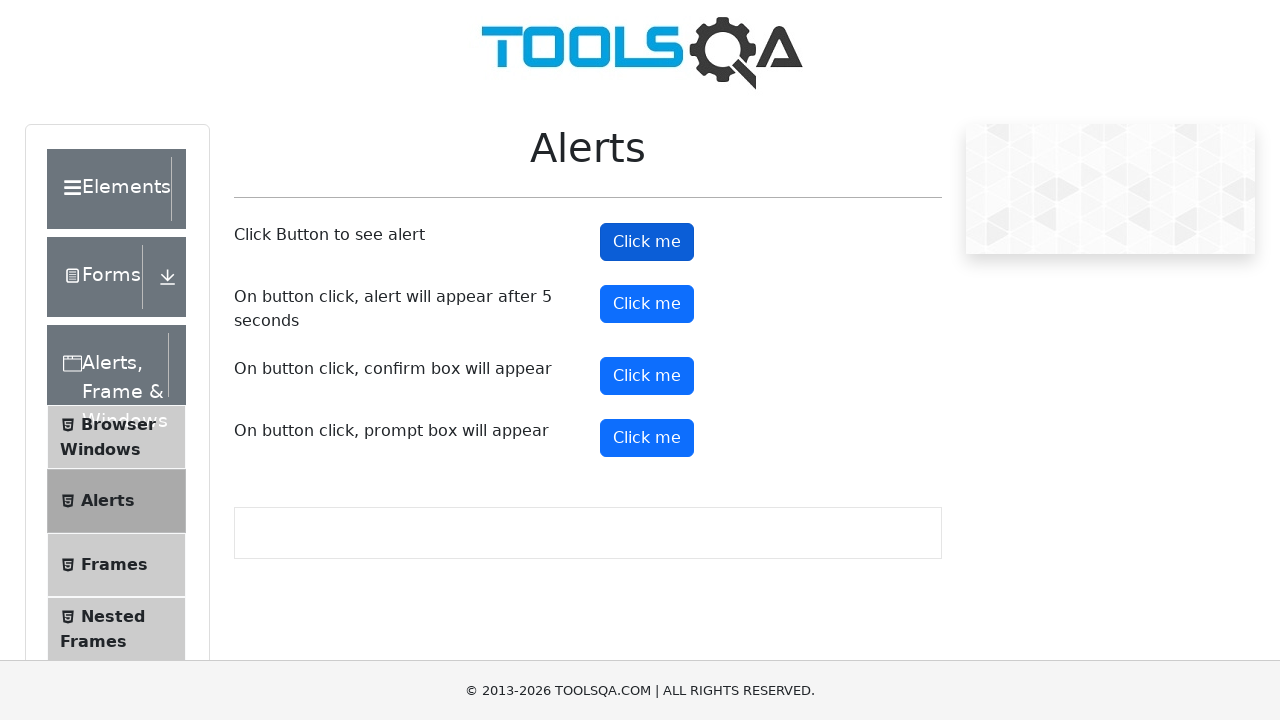

Clicked button to trigger timed alert at (647, 304) on #timerAlertButton
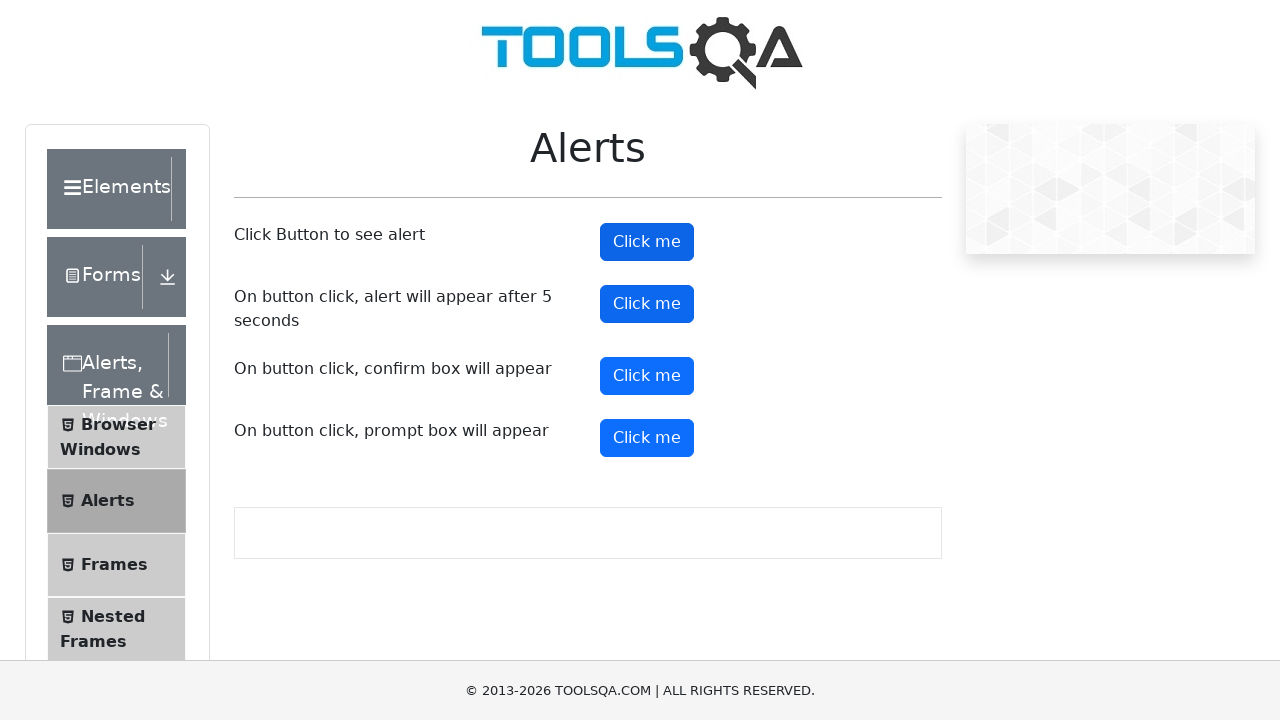

Waited 6 seconds for timed alert to appear and auto-accepted
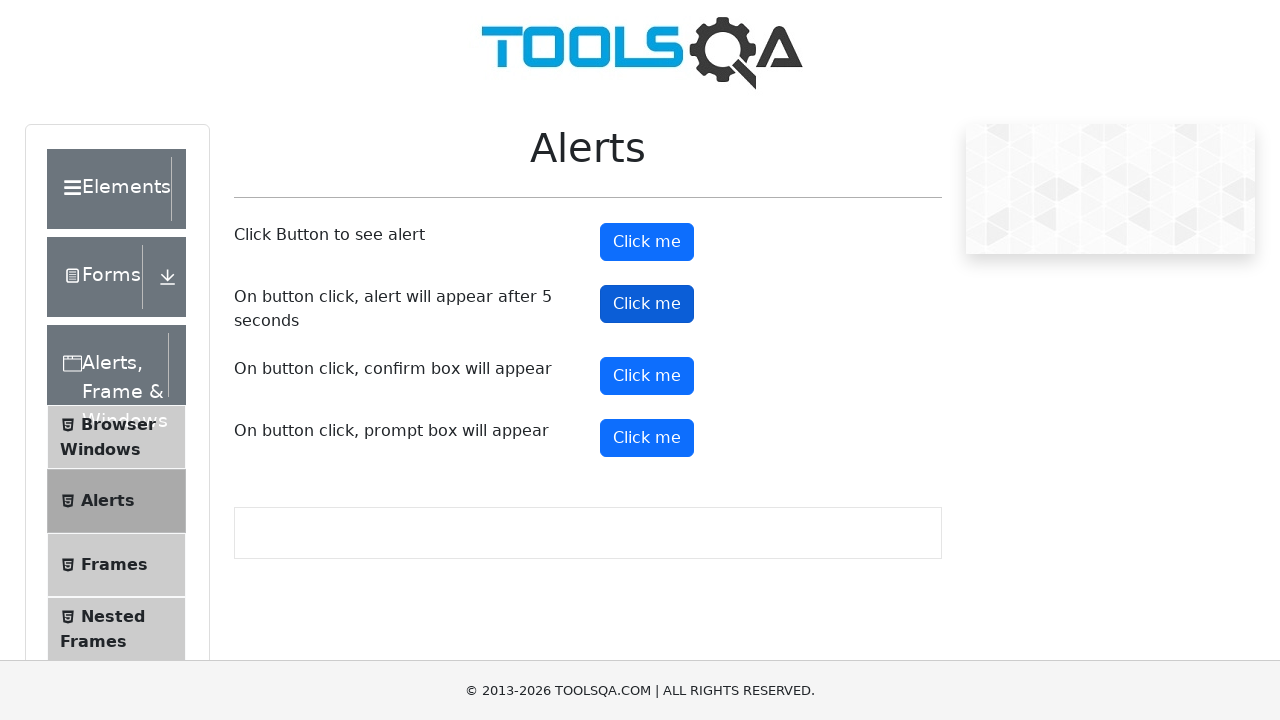

Clicked button to trigger confirm box at (647, 376) on #confirmButton
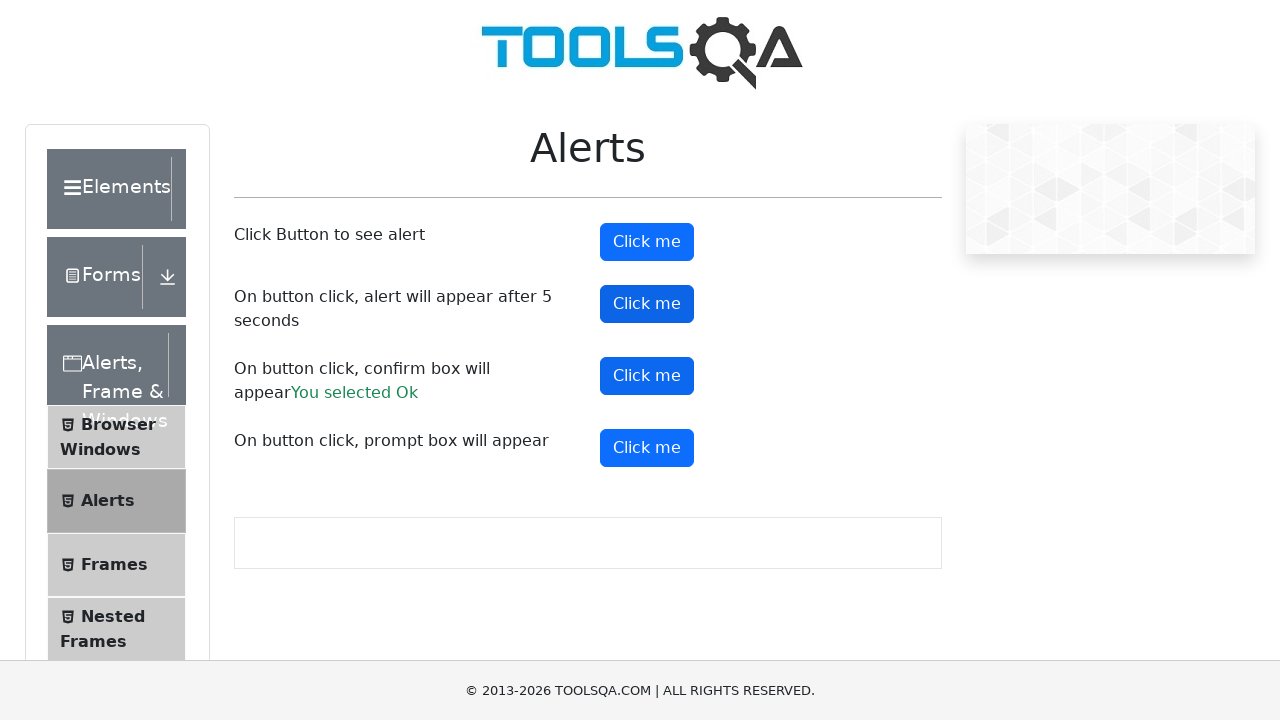

Waited 1 second after confirming the confirm box
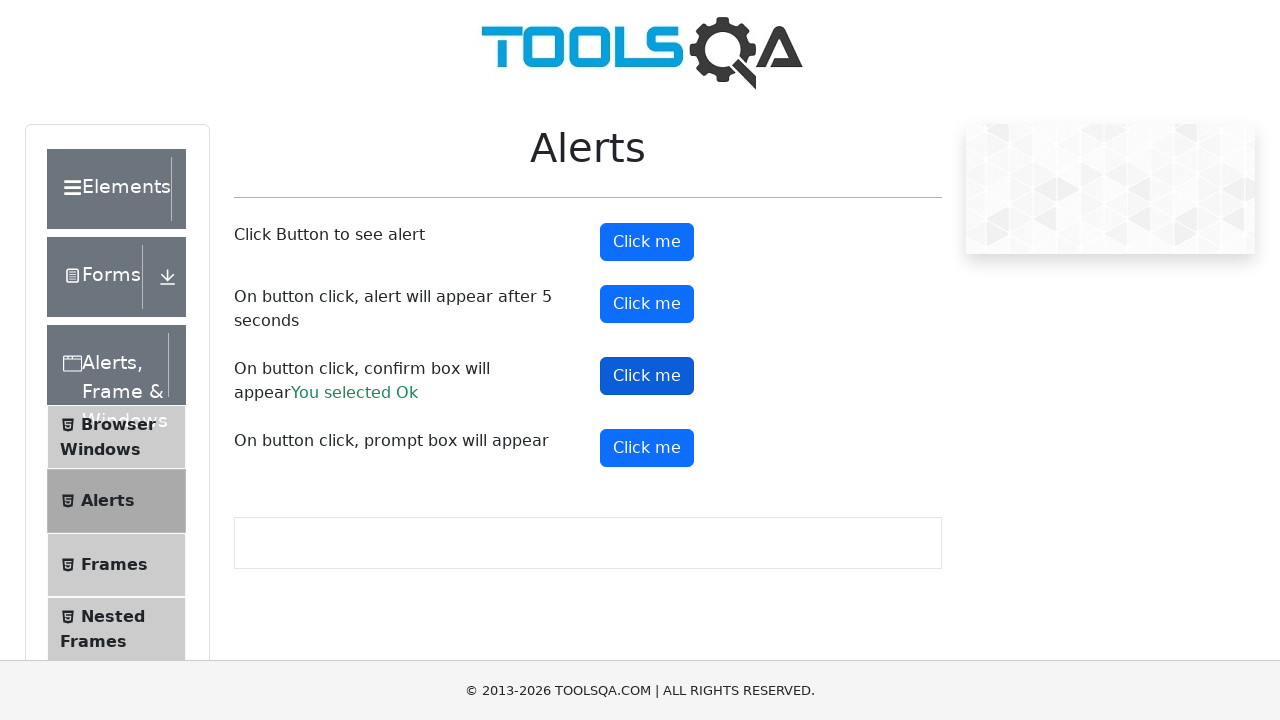

Set dialog handler to accept prompt with text 'Sudhir'
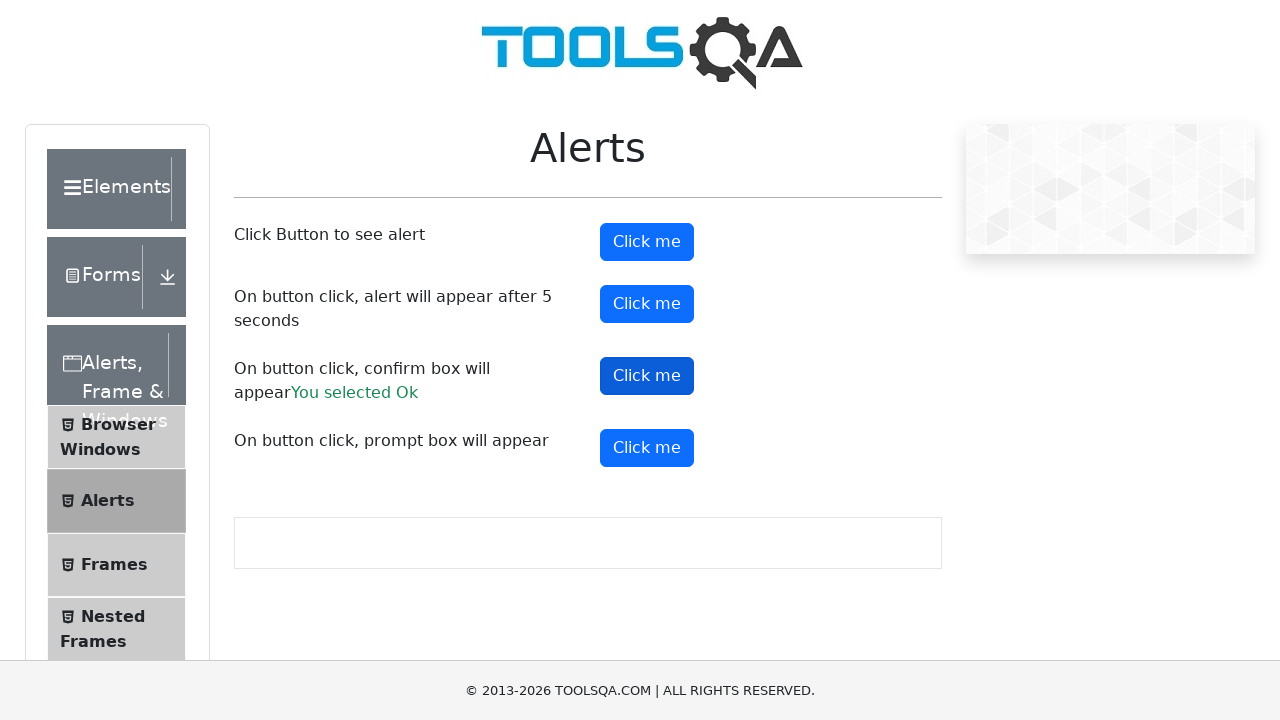

Clicked button to trigger prompt box at (647, 448) on #promtButton
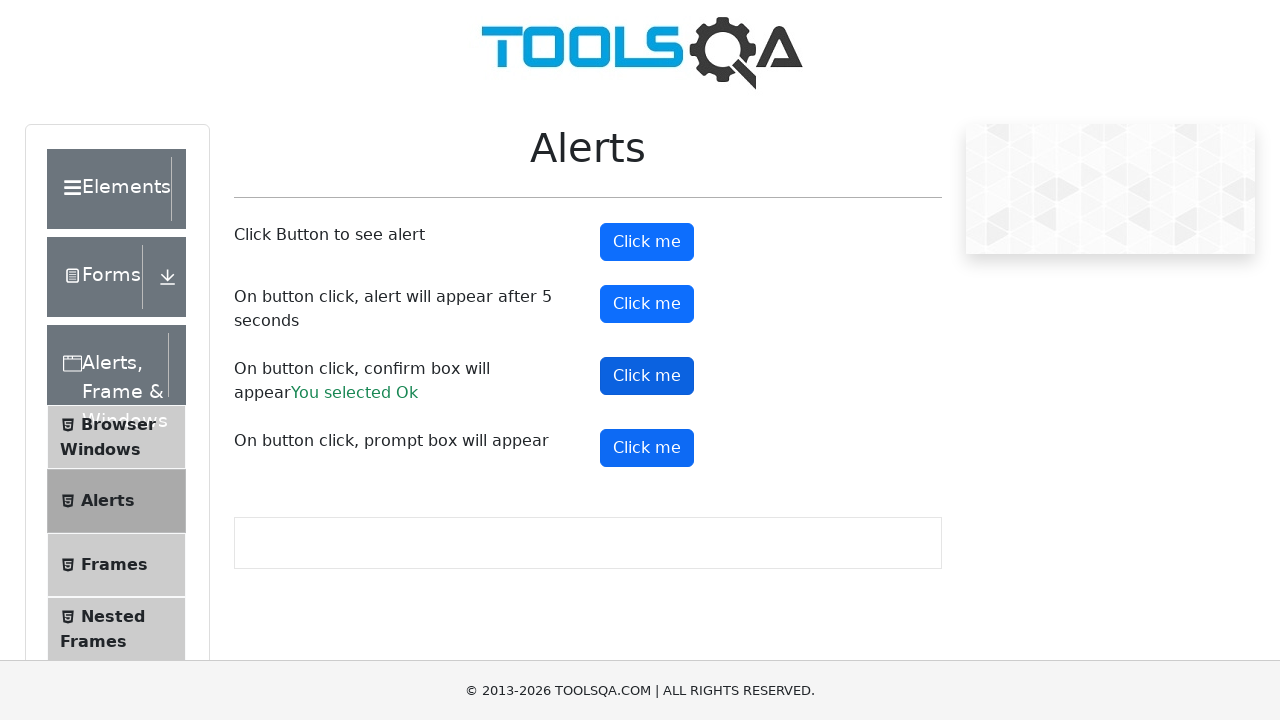

Waited 1 second after accepting prompt with 'Sudhir'
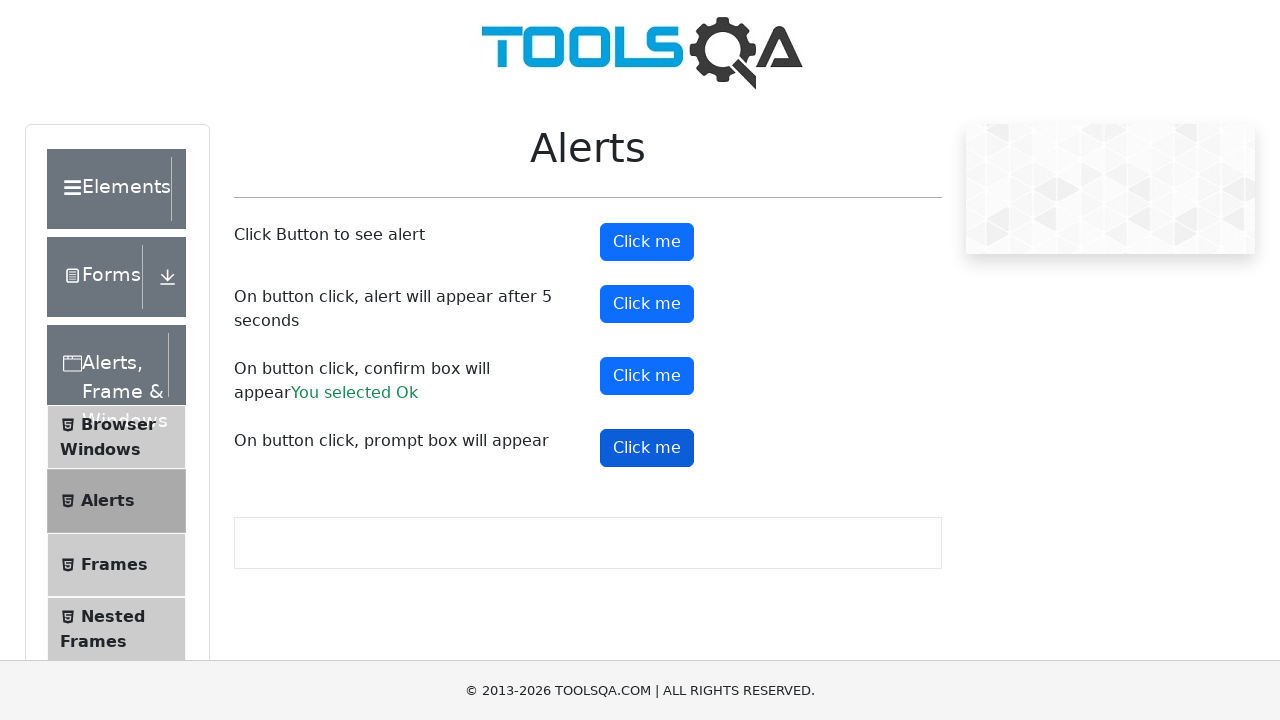

Scrolled down 400 pixels to see frame menu
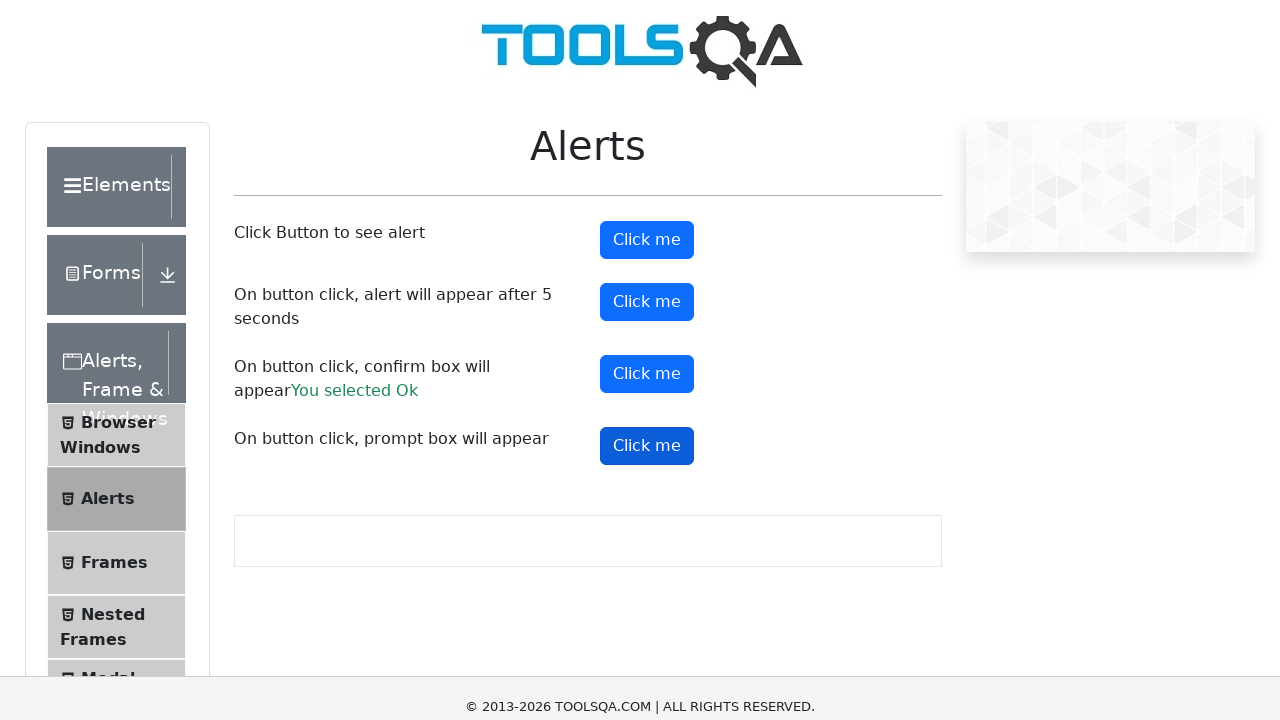

Clicked on Frames submenu item at (116, 171) on (//li[@id='item-2'])[2]
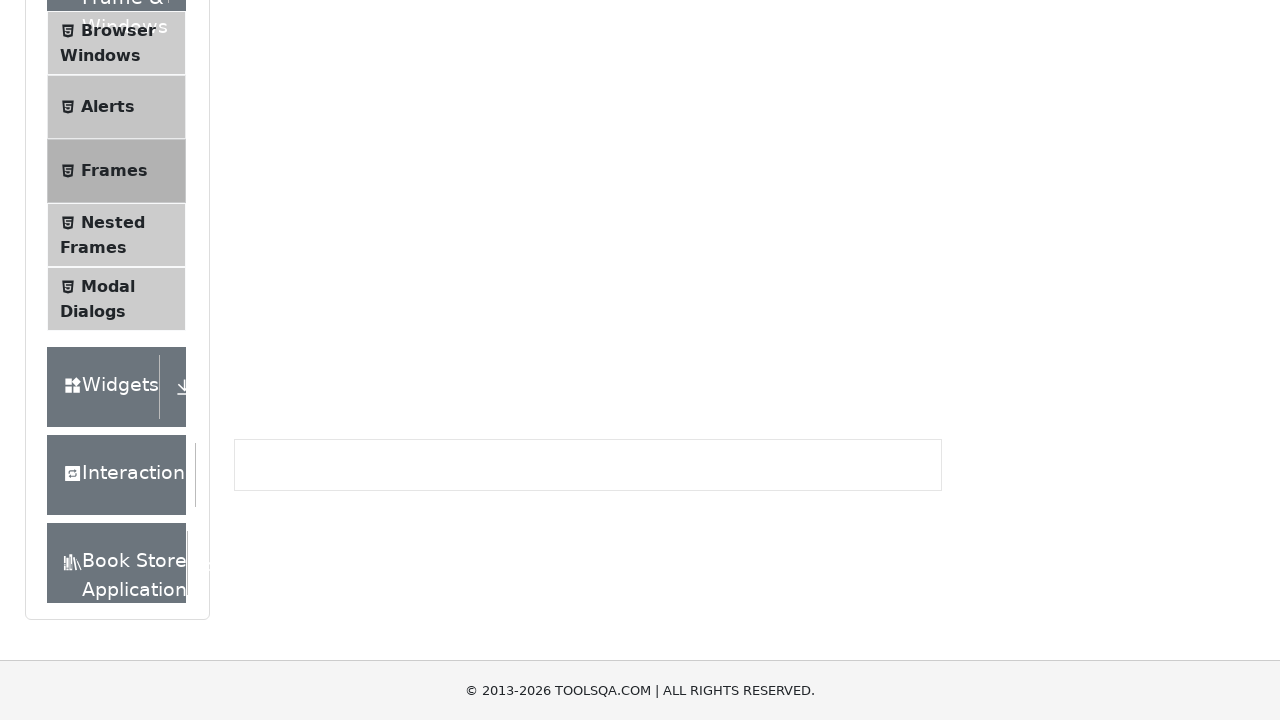

Waited 1 second for Frames page to load
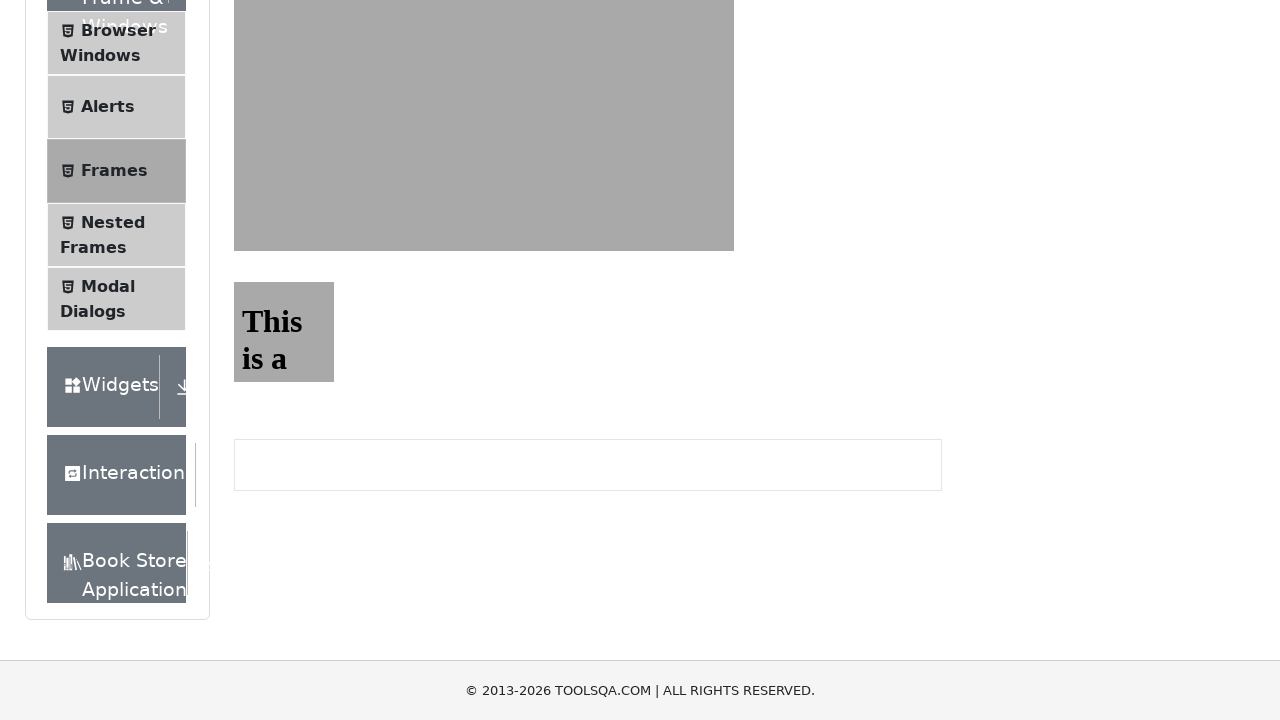

Switched to frame1
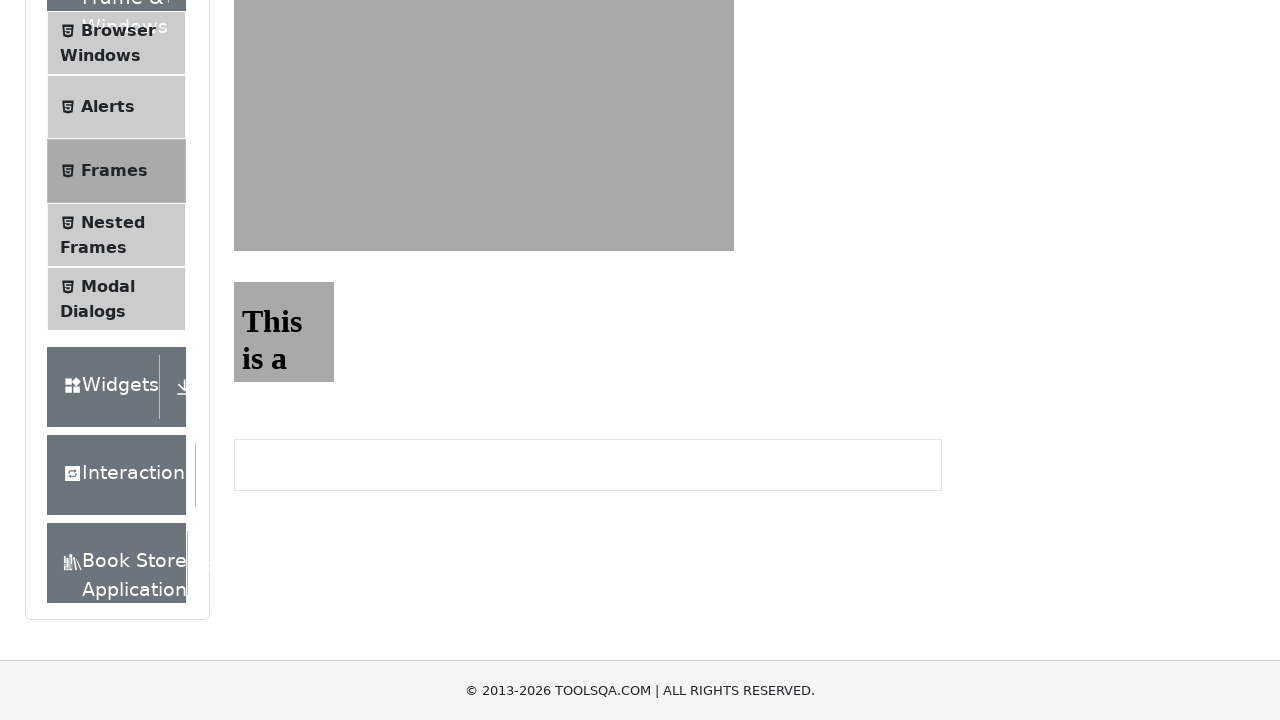

Read text content from frame1: 'This is a sample page'
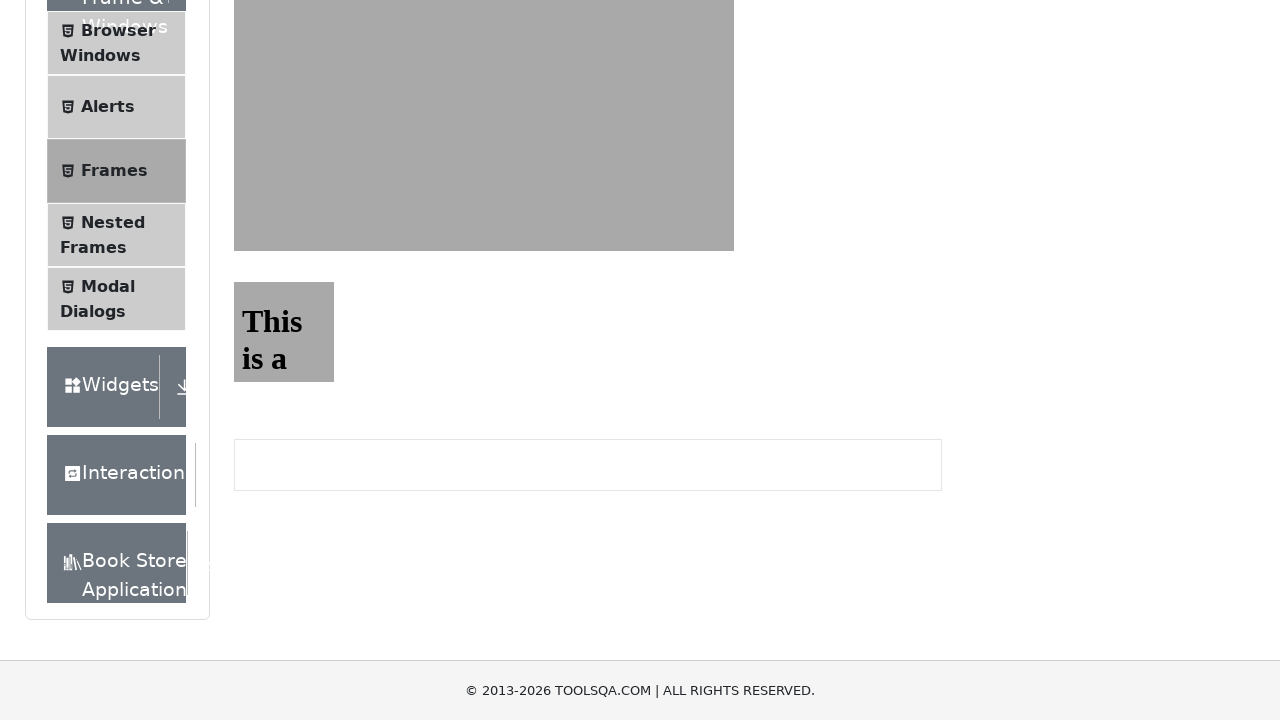

Switched to frame2
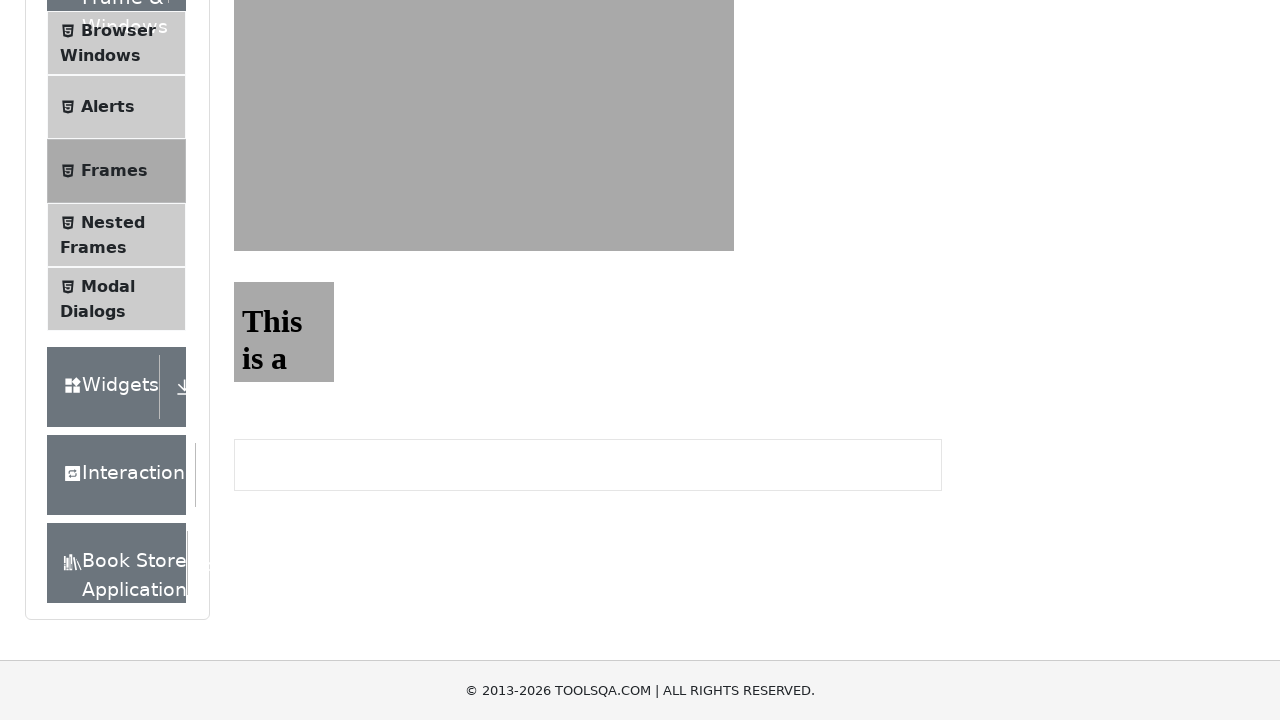

Read text content from frame2: 'This is a sample page'
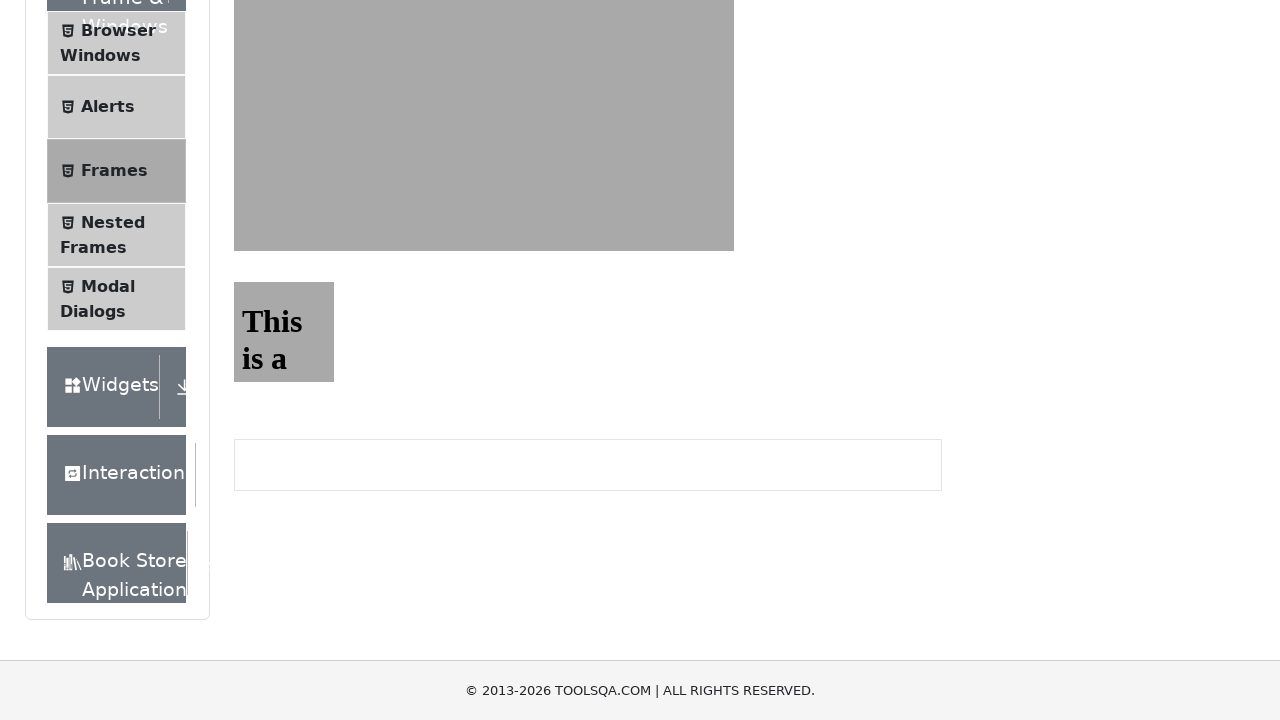

Scrolled horizontally 400 pixels to the right
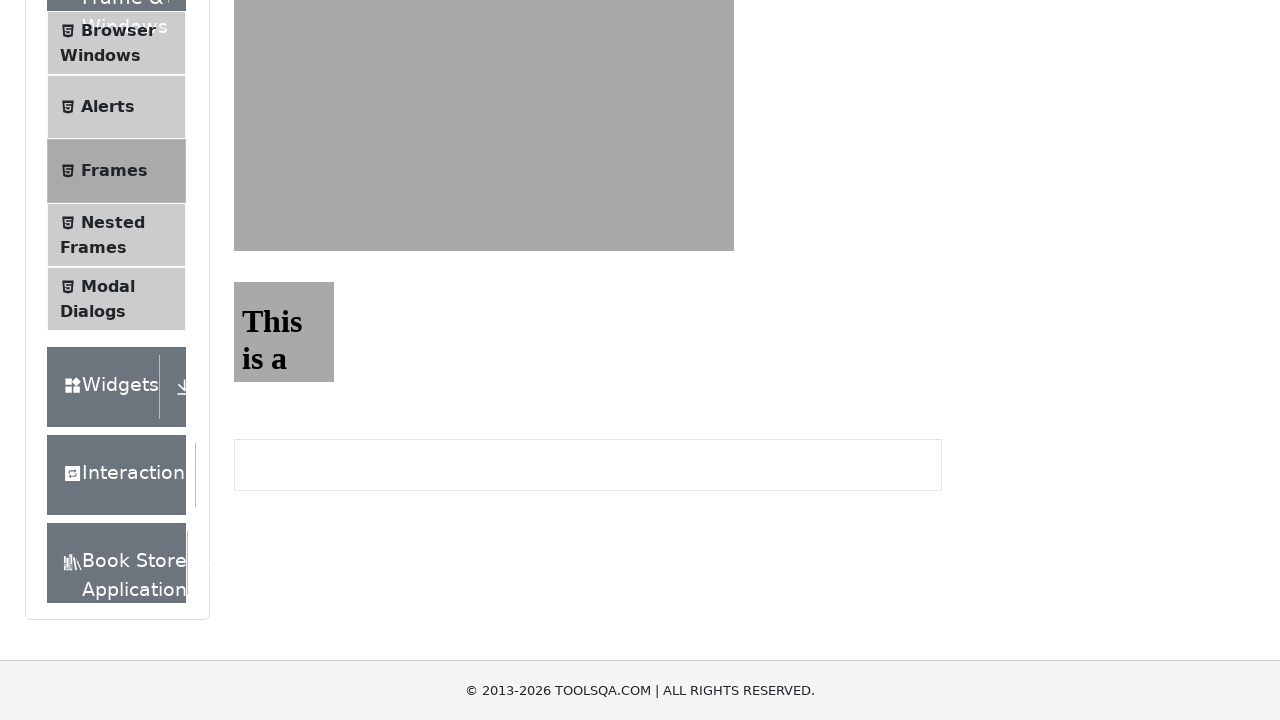

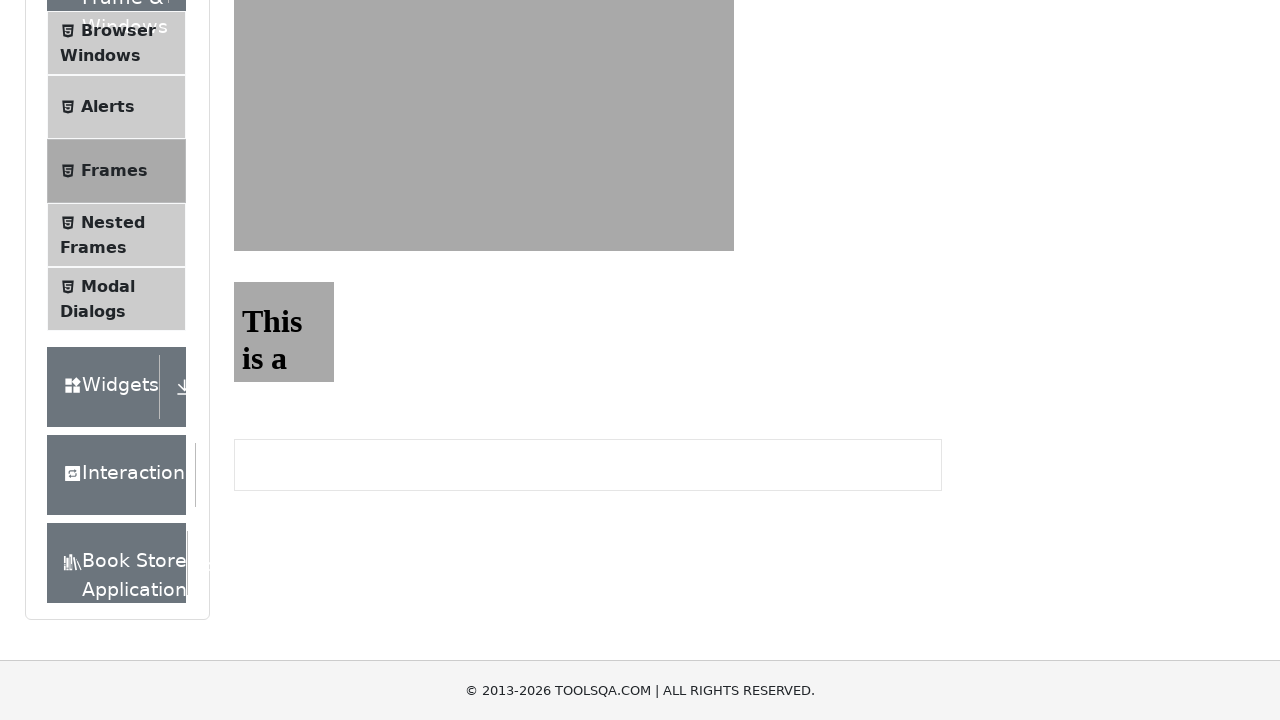